Tests handling multiple browser windows by clicking a link that opens a new window, then closing all windows

Starting URL: https://www.w3schools.com/tags/tryit.asp?filename=tryhtml_link_target

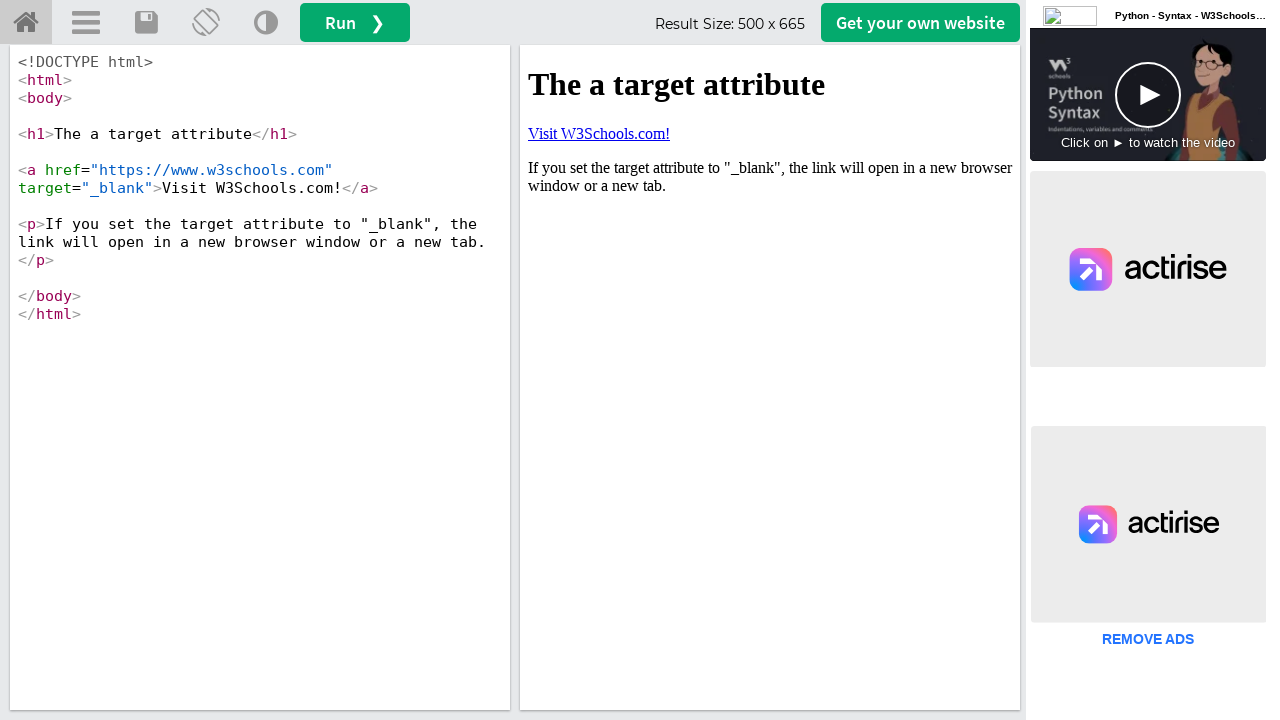

Located iframe containing the link
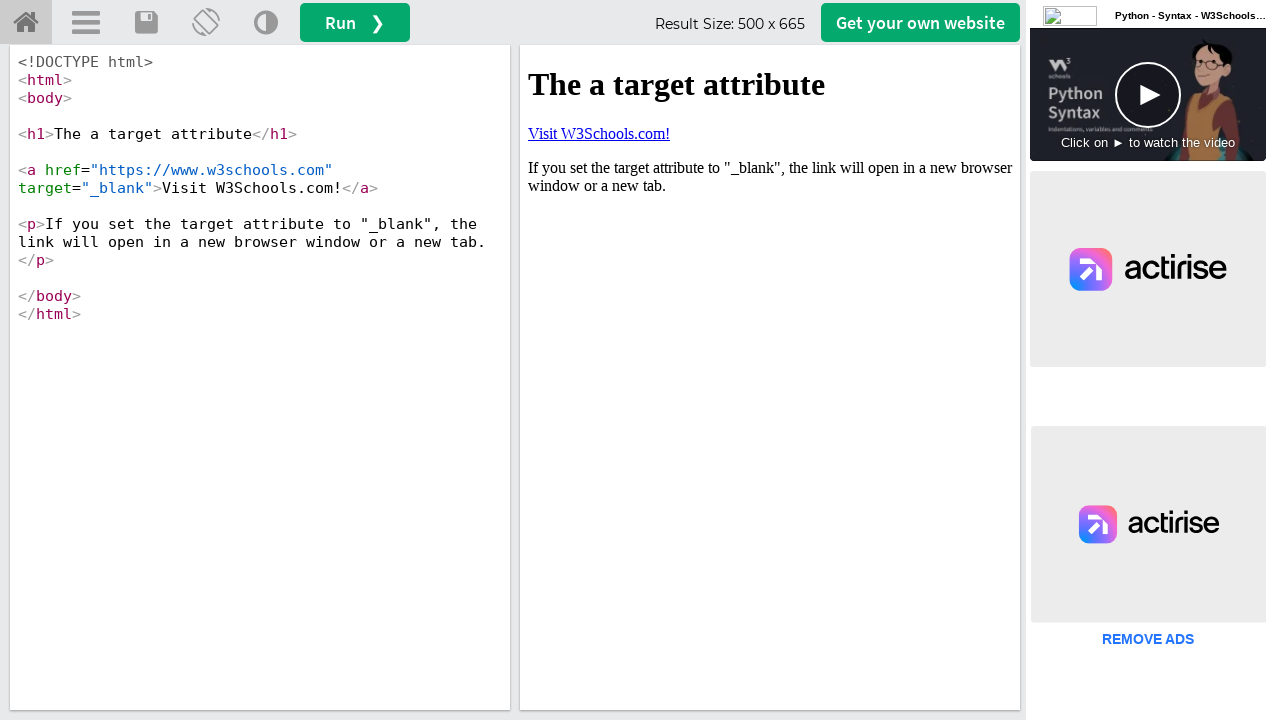

Clicked link to open new window at (599, 133) on iframe[name='iframeResult'] >> internal:control=enter-frame >> text=Visit W3Scho
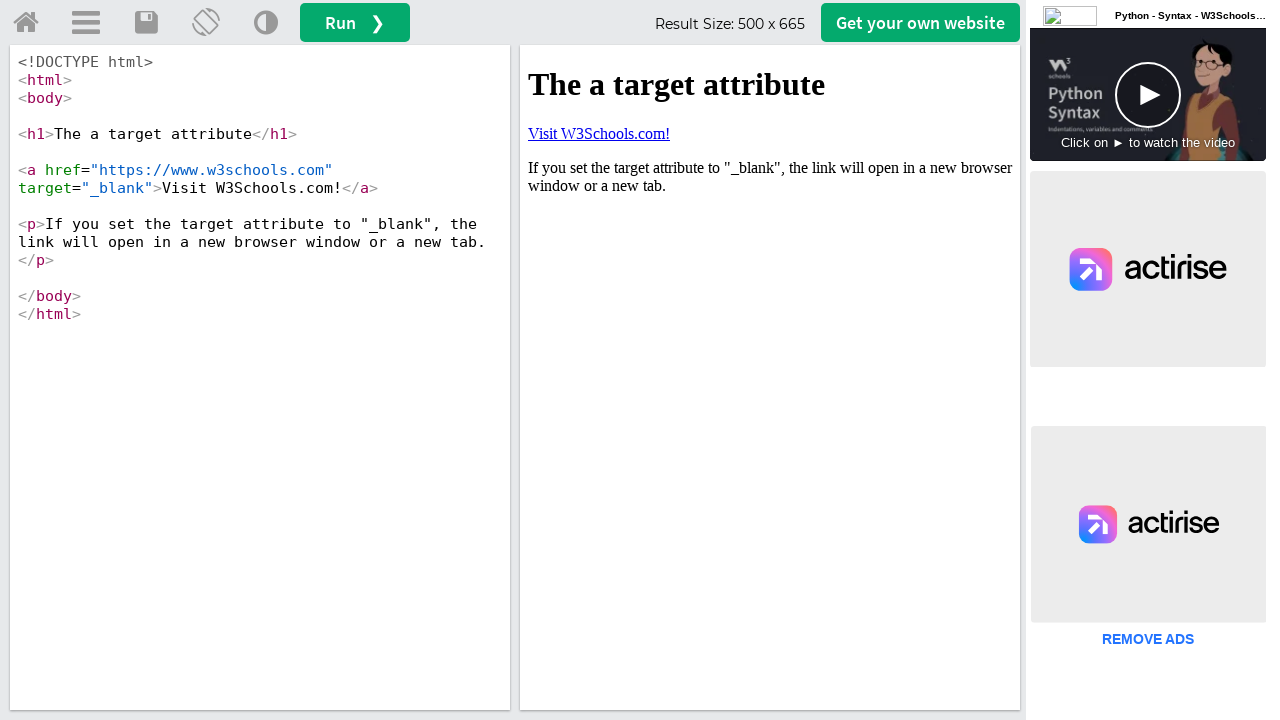

New window opened and captured
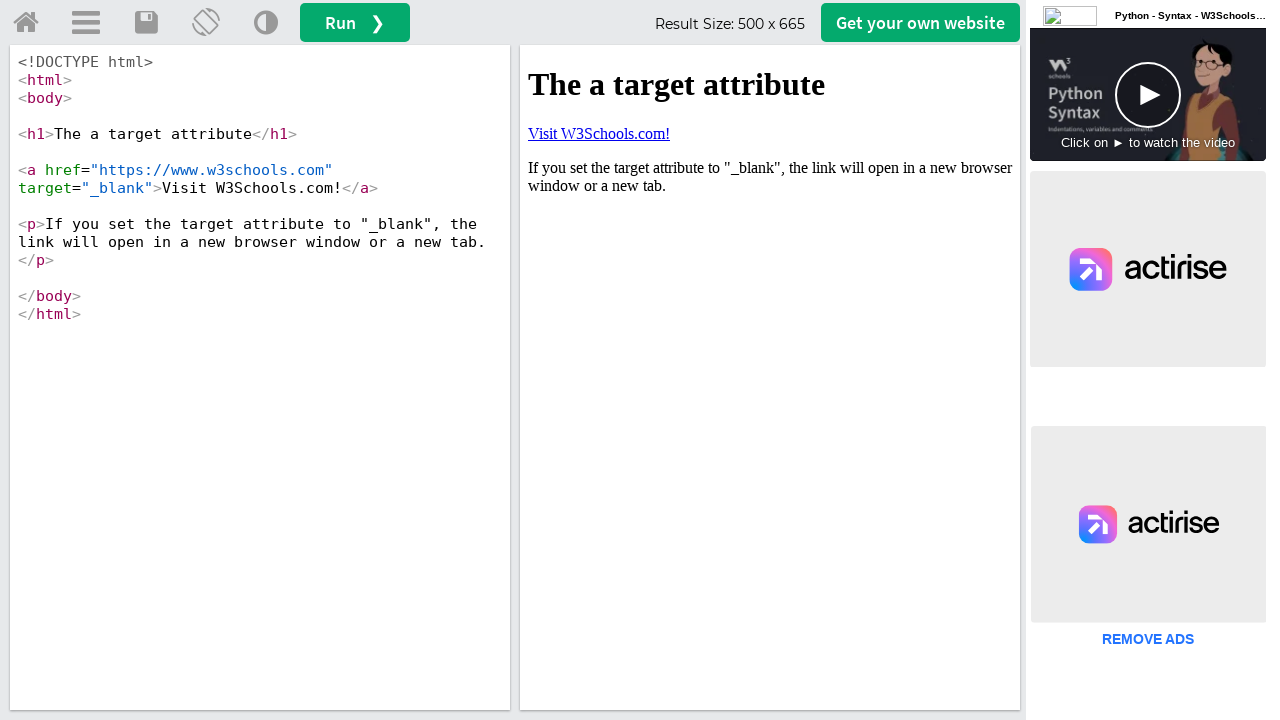

New page loaded successfully
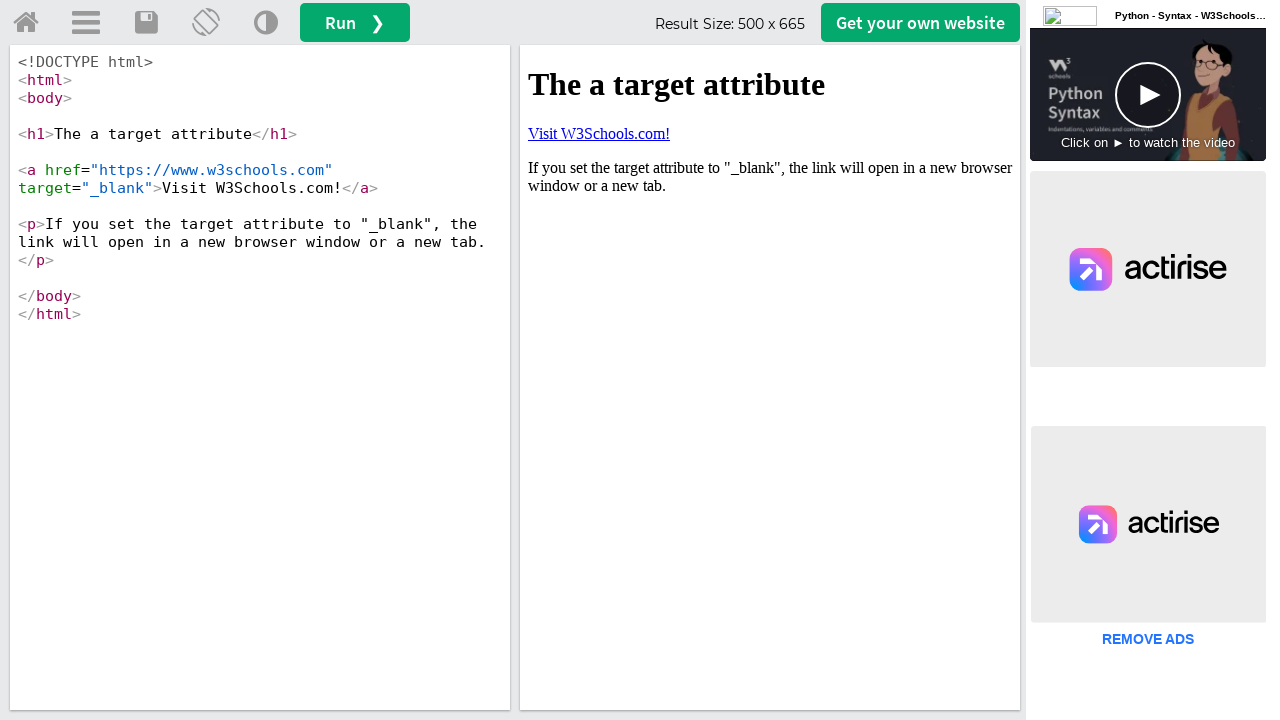

Closed the new window
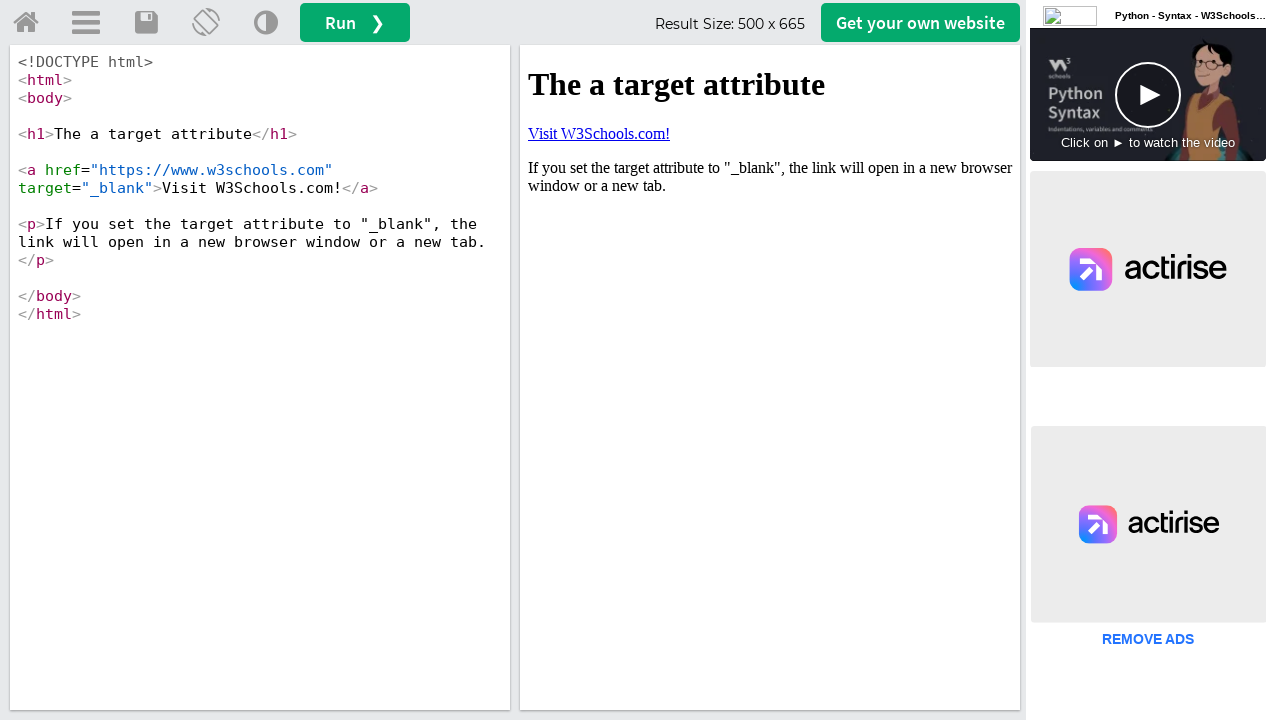

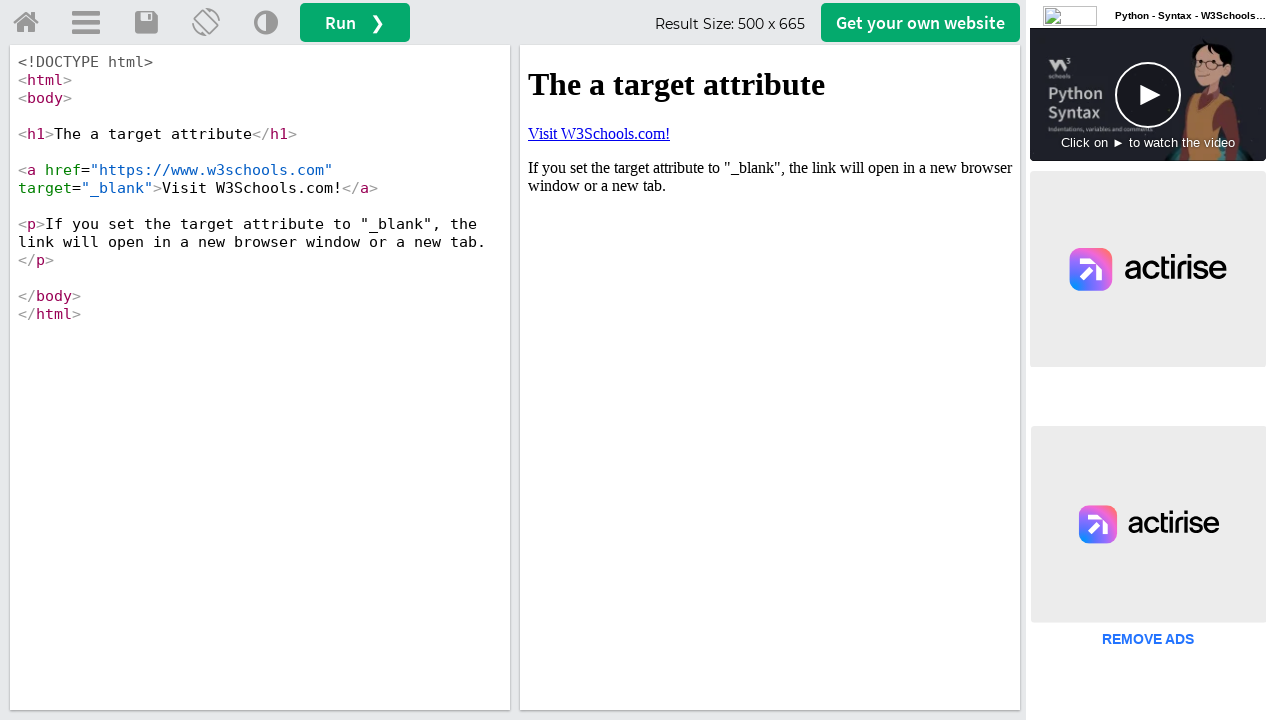